Tests flight booking flow on BlazeDemo by selecting departure/arrival cities, choosing a flight, and filling in passenger details

Starting URL: https://blazedemo.com/

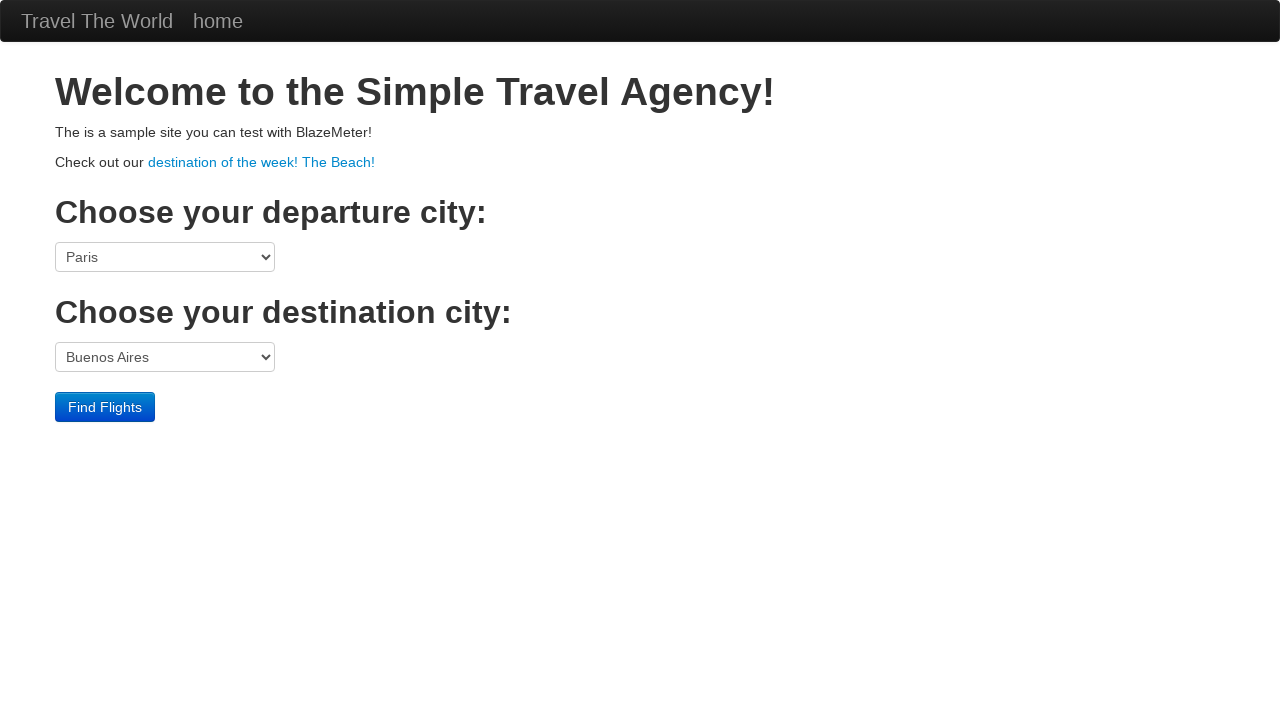

Clicked departure city dropdown at (165, 257) on select[name='fromPort']
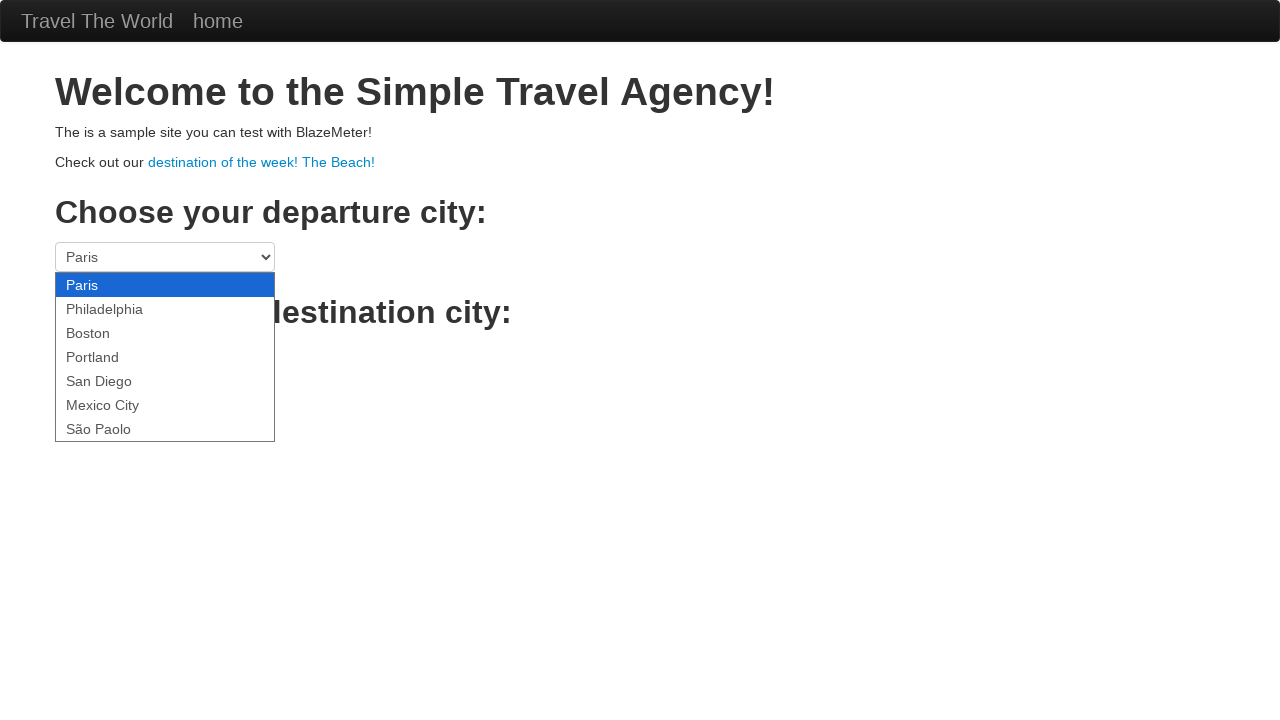

Selected Paris as departure city on select[name='fromPort']
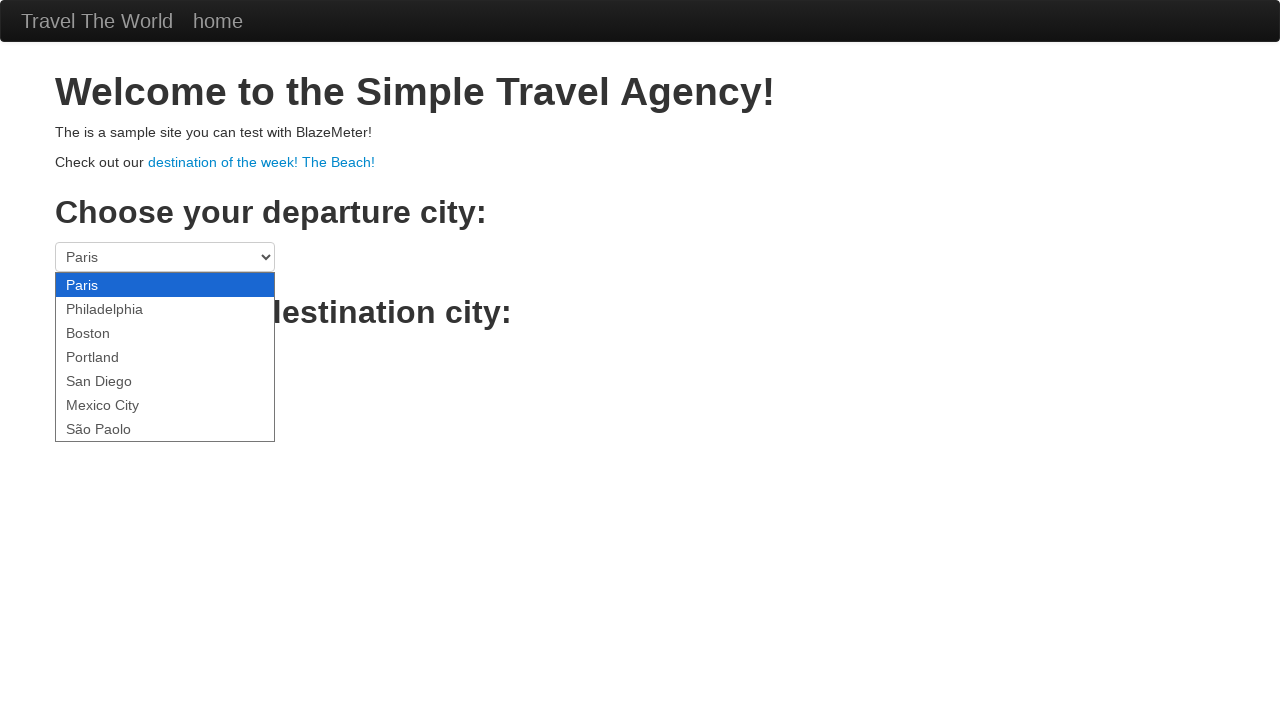

Clicked destination city dropdown at (165, 357) on select[name='toPort']
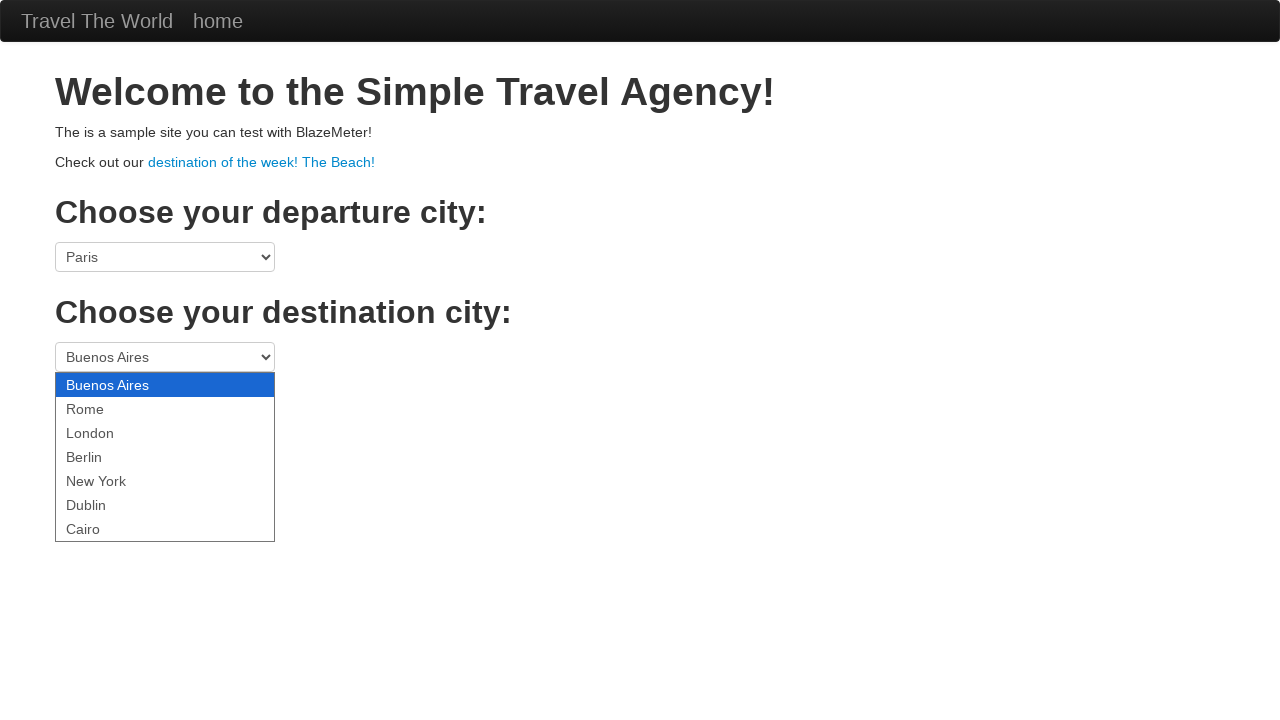

Selected Rome as destination city on select[name='toPort']
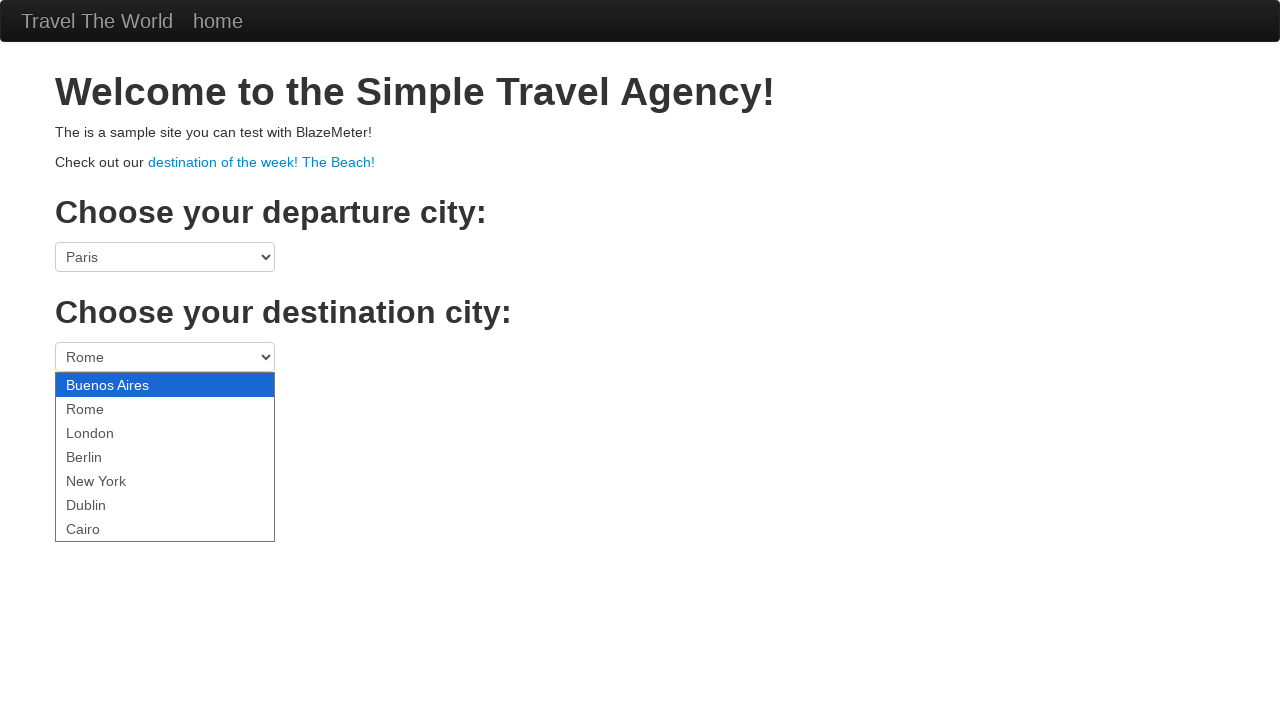

Clicked 'Find Flights' button at (105, 407) on .btn-primary
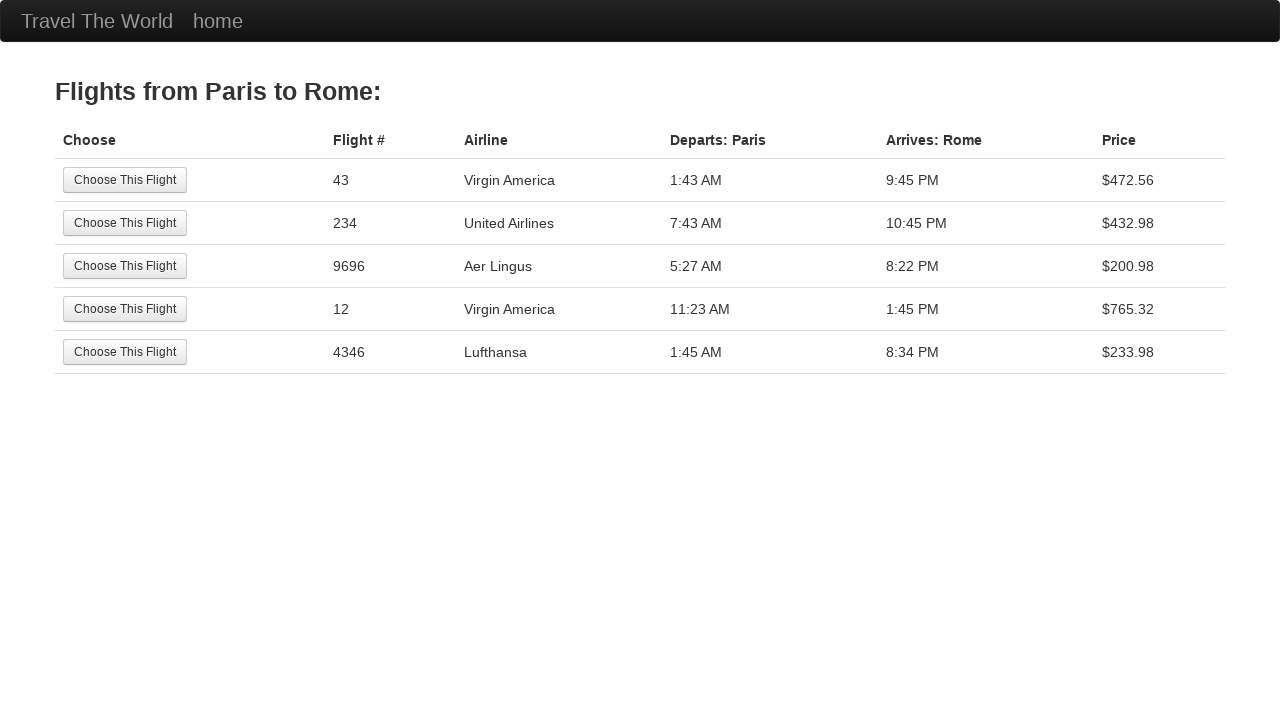

Selected first flight from results at (125, 180) on tr:nth-child(1) .btn
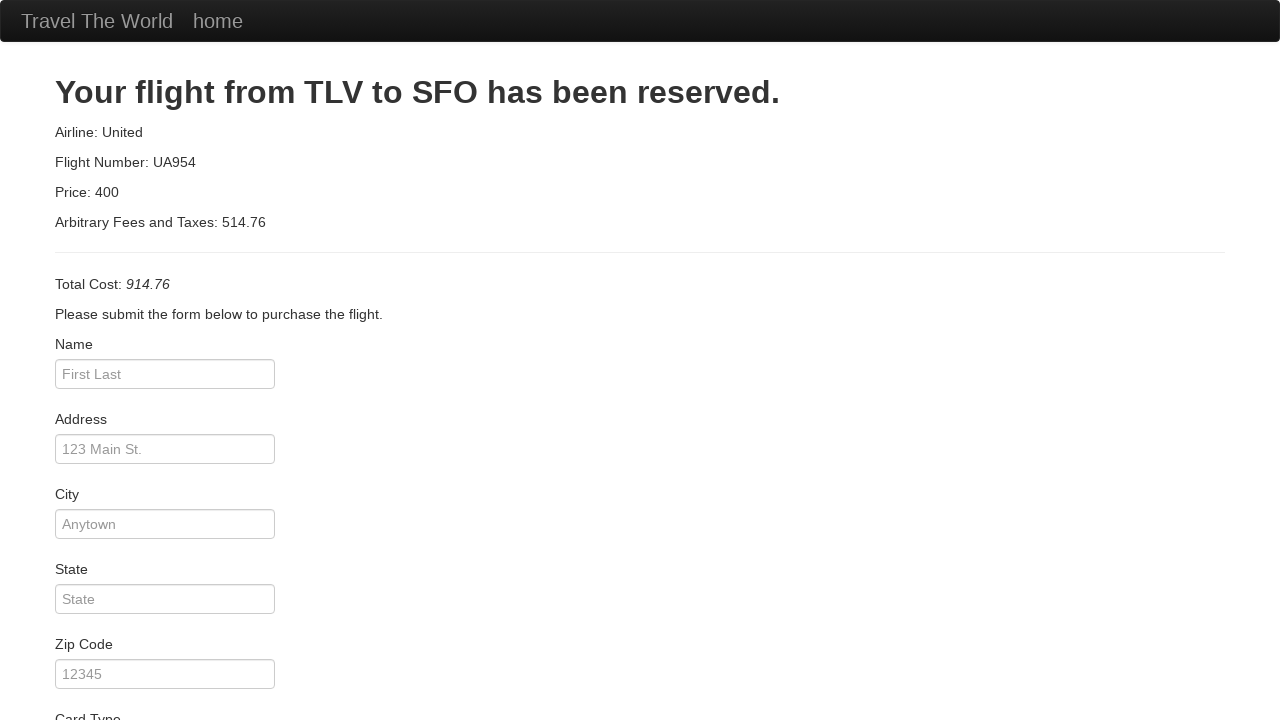

Clicked passenger name field at (165, 374) on #inputName
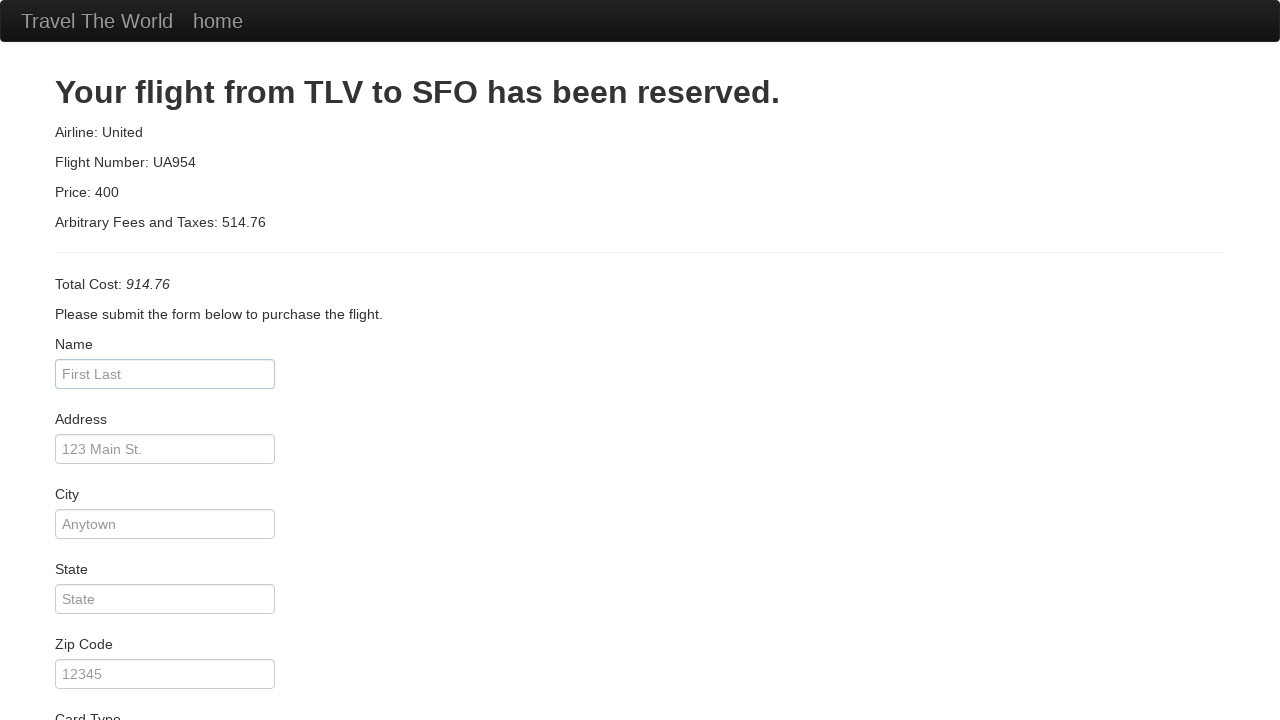

Filled passenger name as 'Eduardo Santos' on #inputName
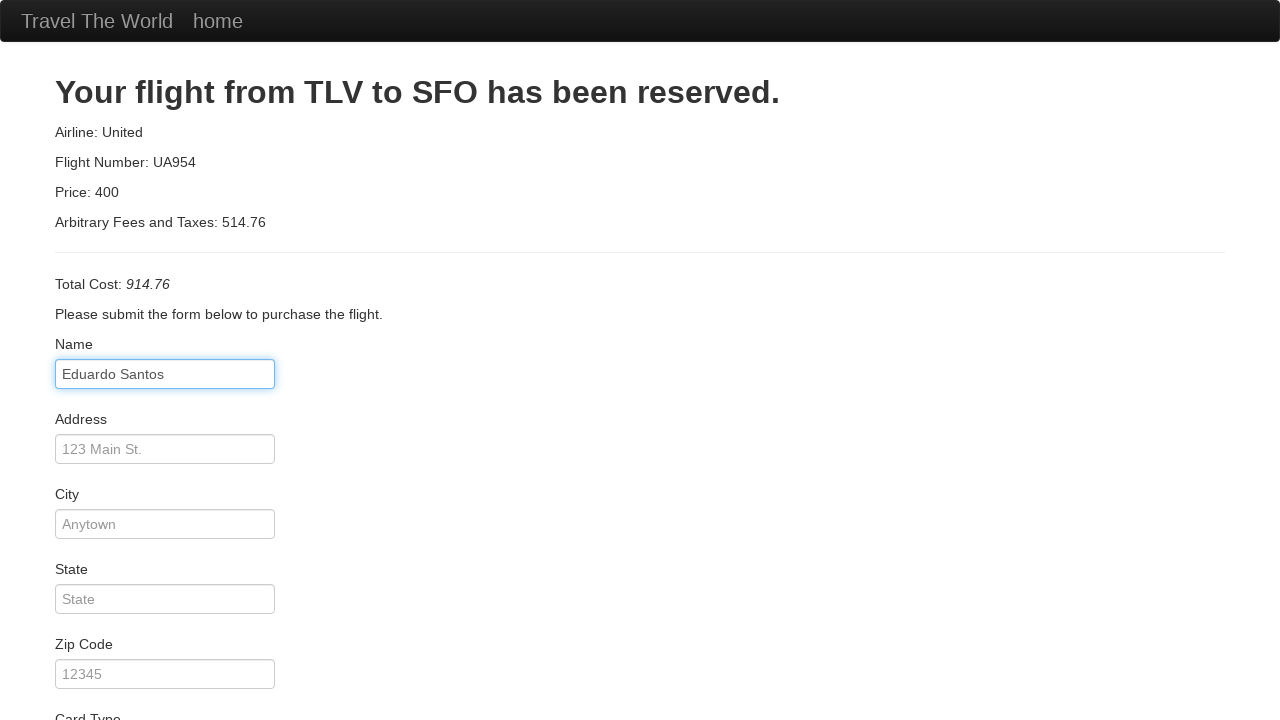

Clicked address field at (165, 449) on #address
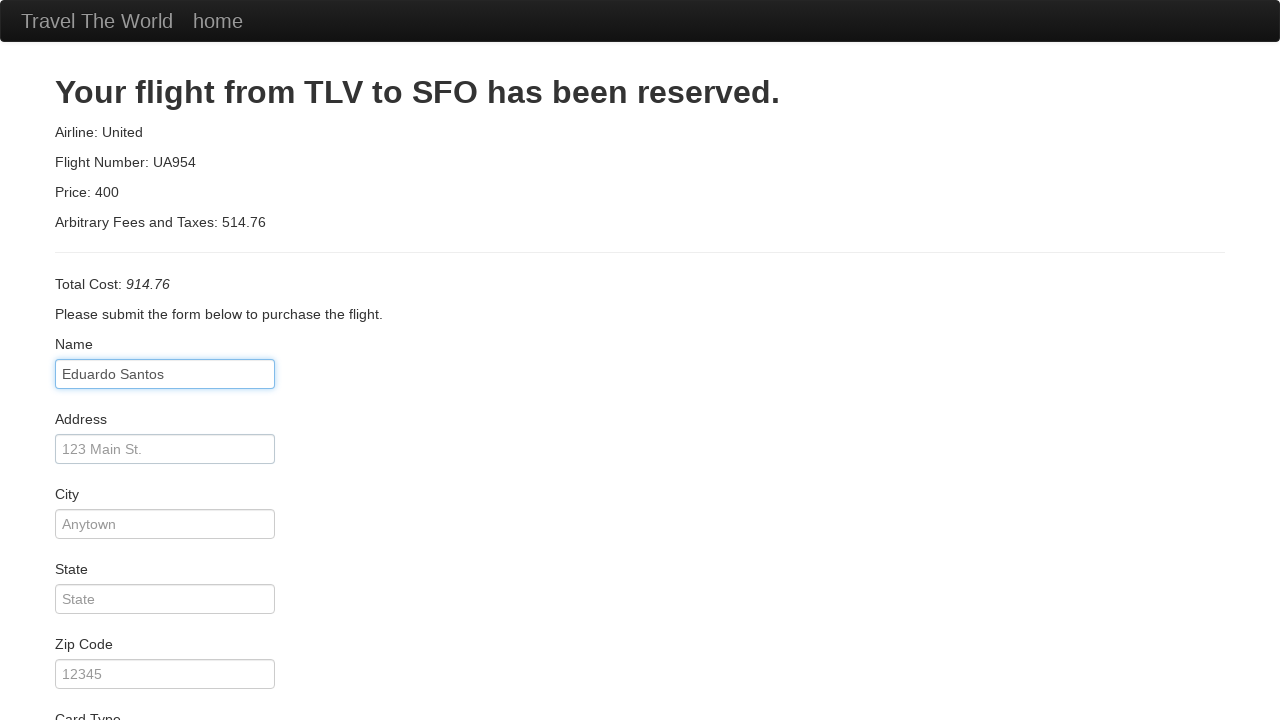

Filled address as 'Aveiro' on #address
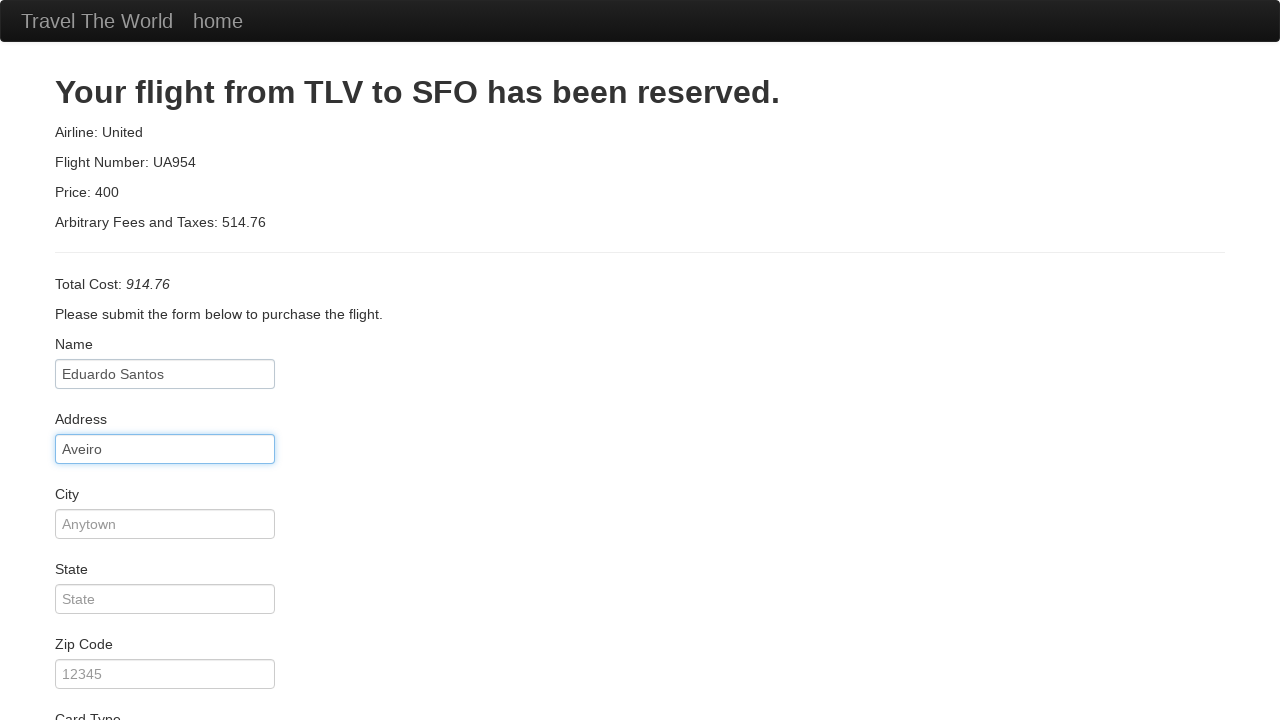

Clicked city field at (165, 524) on #city
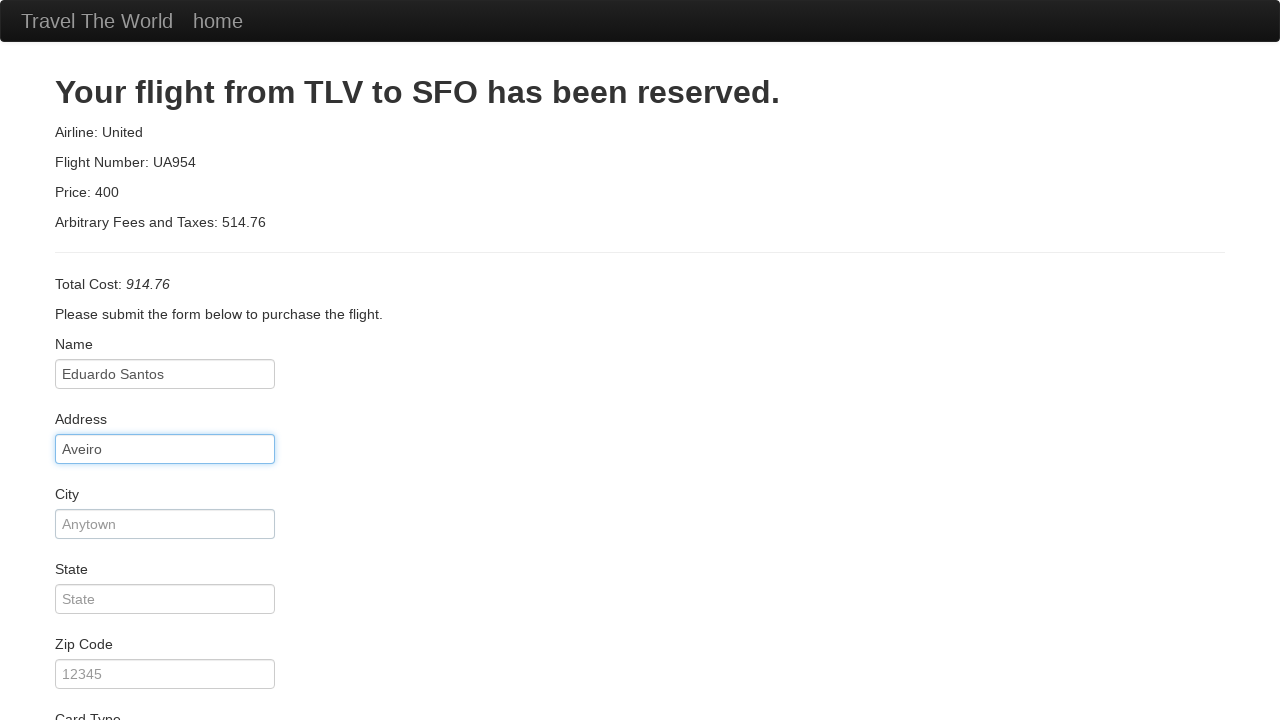

Filled city as 'Aveiro' on #city
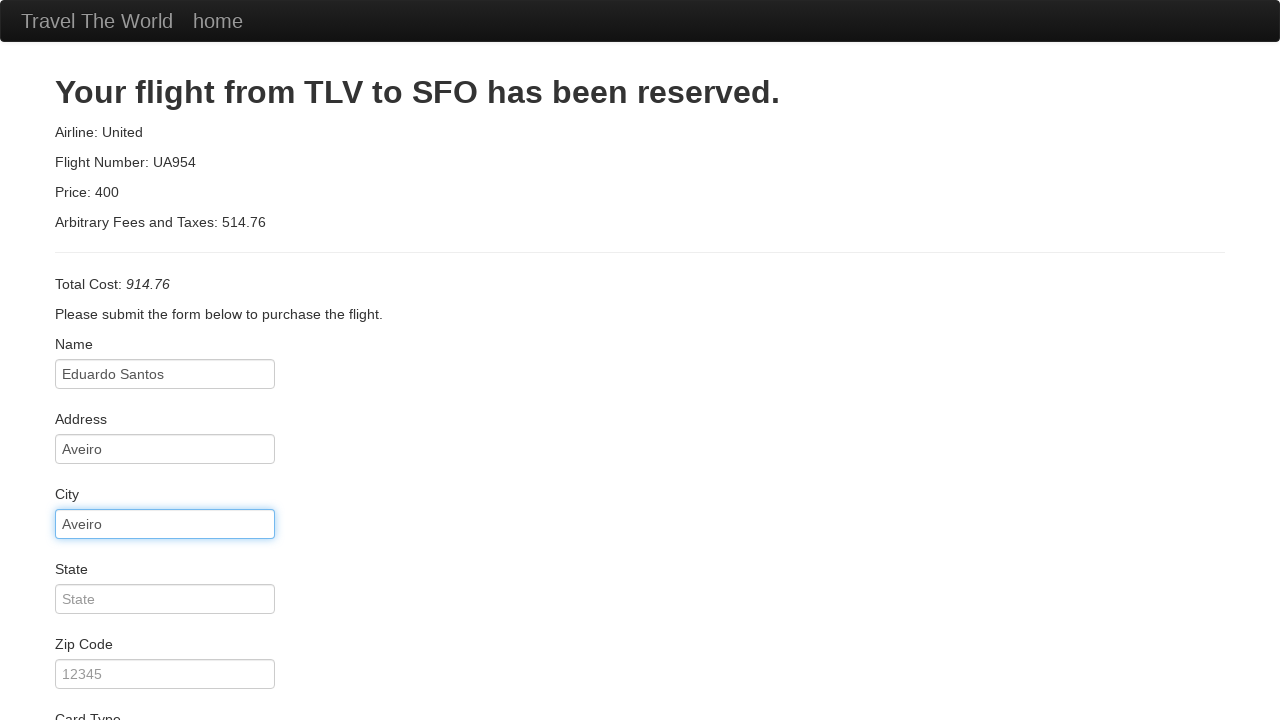

Clicked state field at (165, 599) on #state
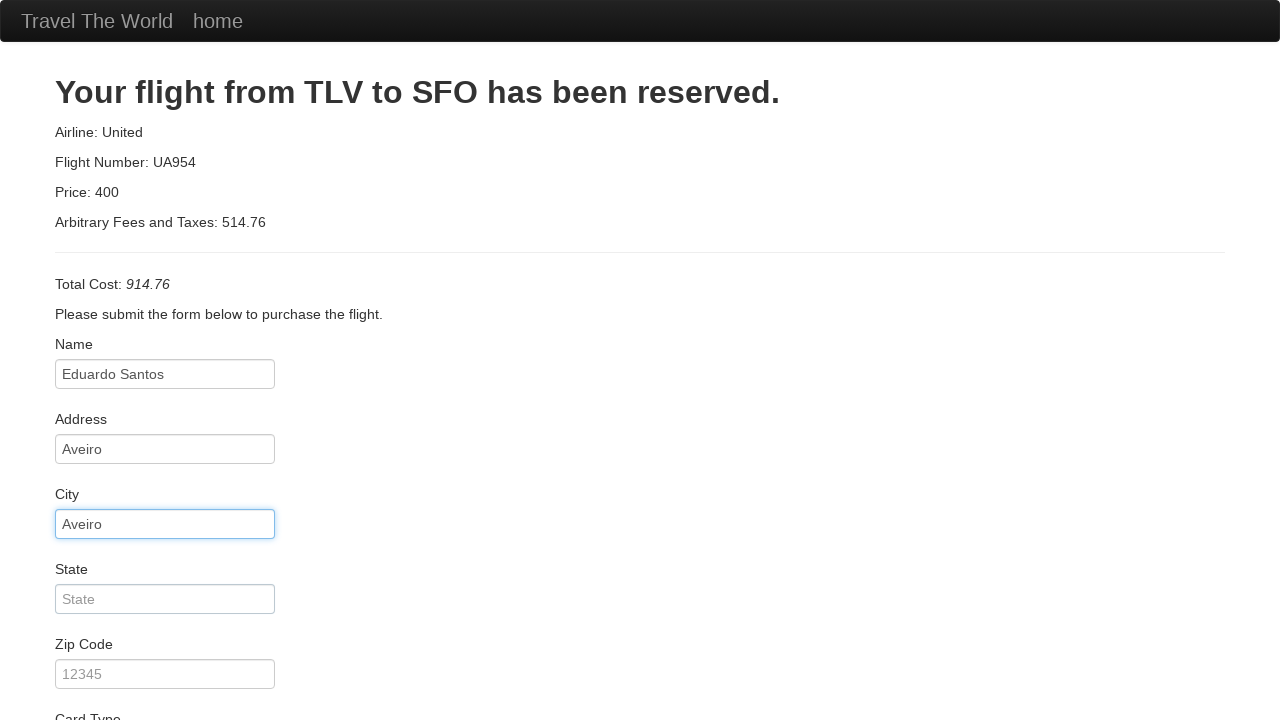

Filled state as 'Aveiro' on #state
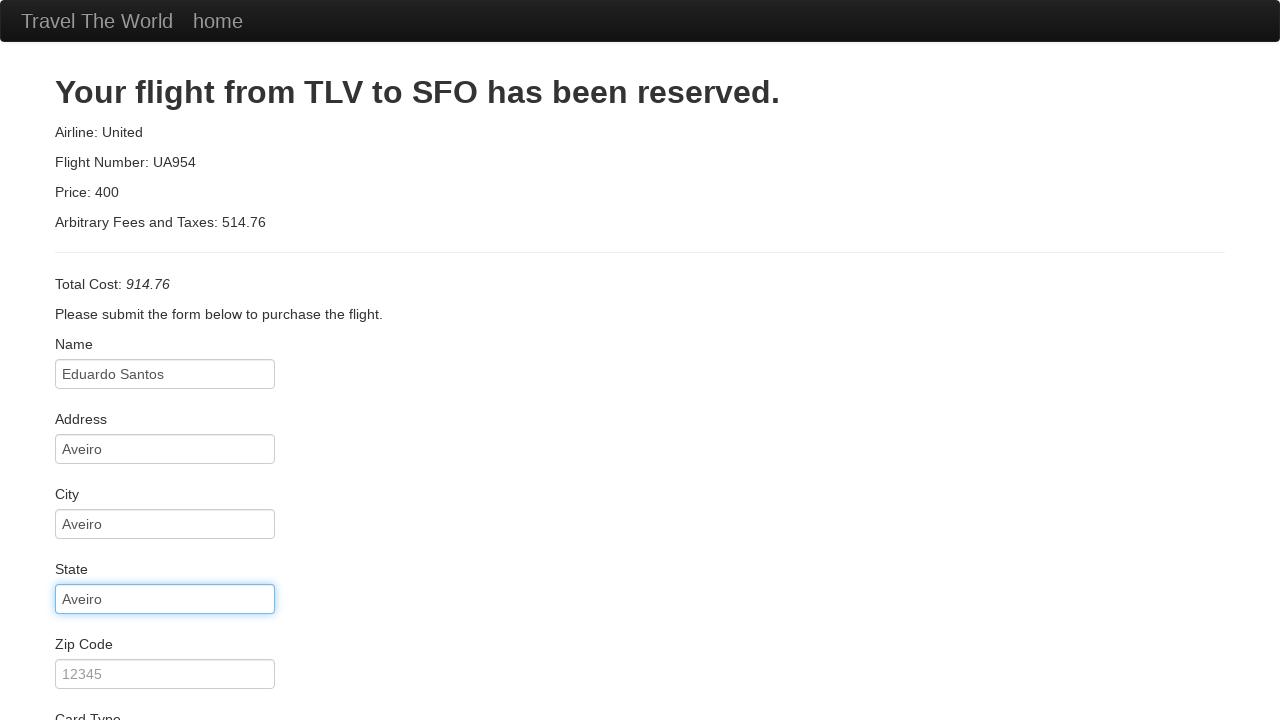

Clicked ZIP code field at (165, 674) on #zipCode
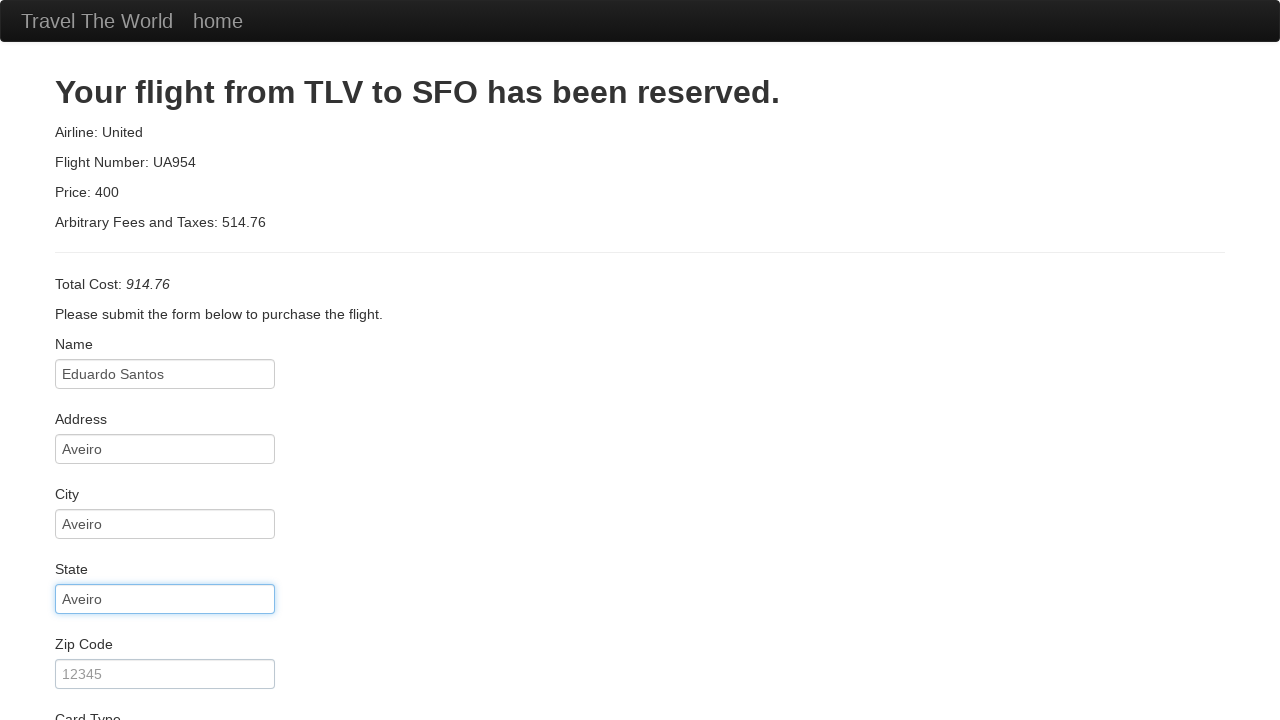

Filled ZIP code as '3800' on #zipCode
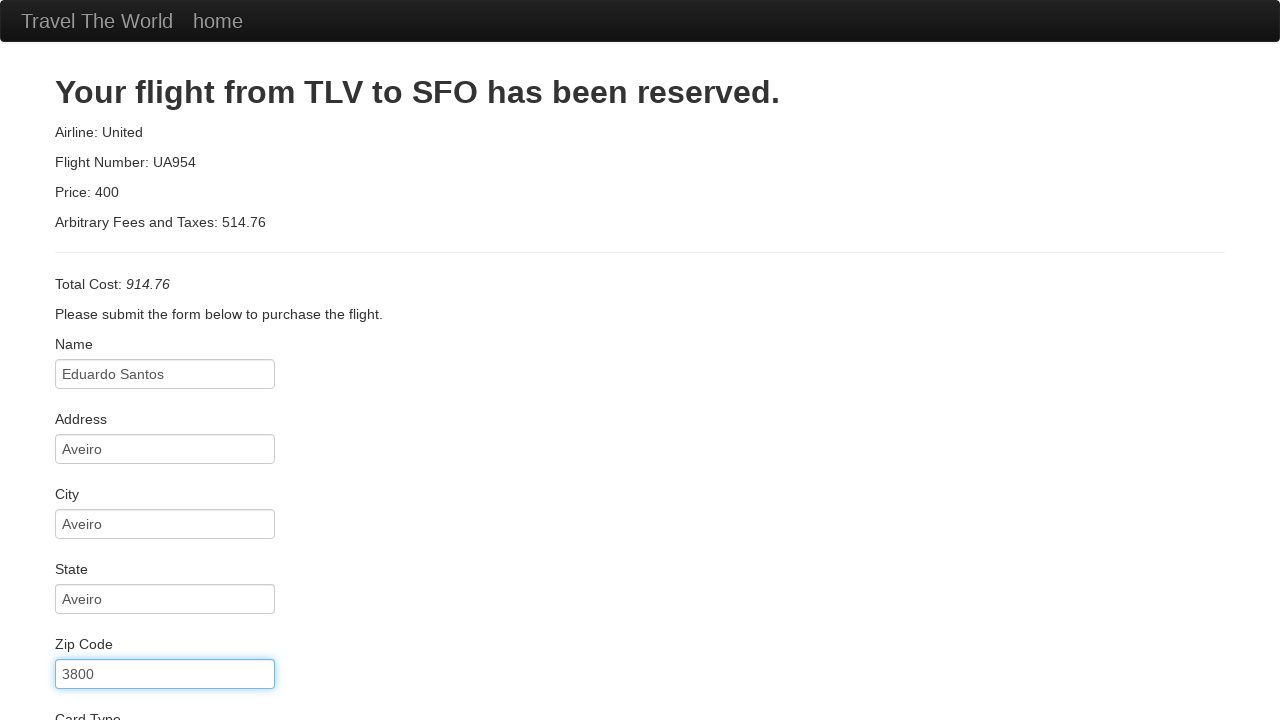

Clicked card type dropdown at (165, 360) on #cardType
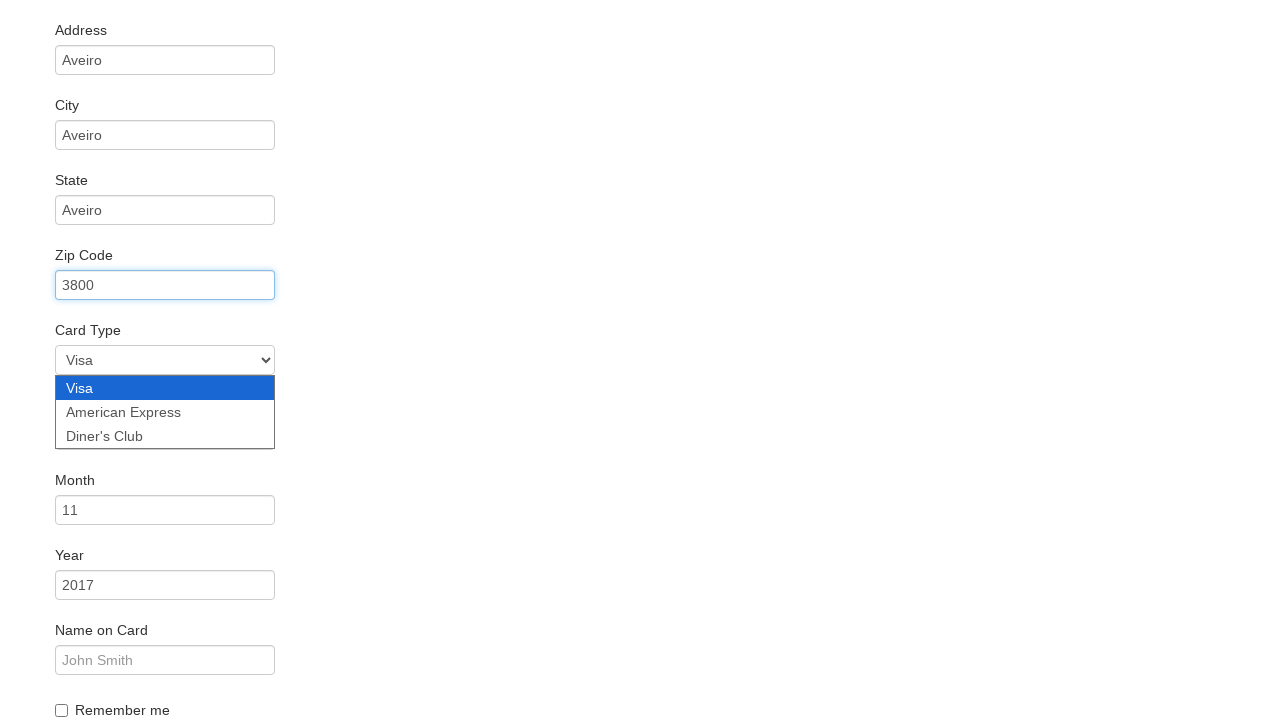

Selected Visa as card type on #cardType
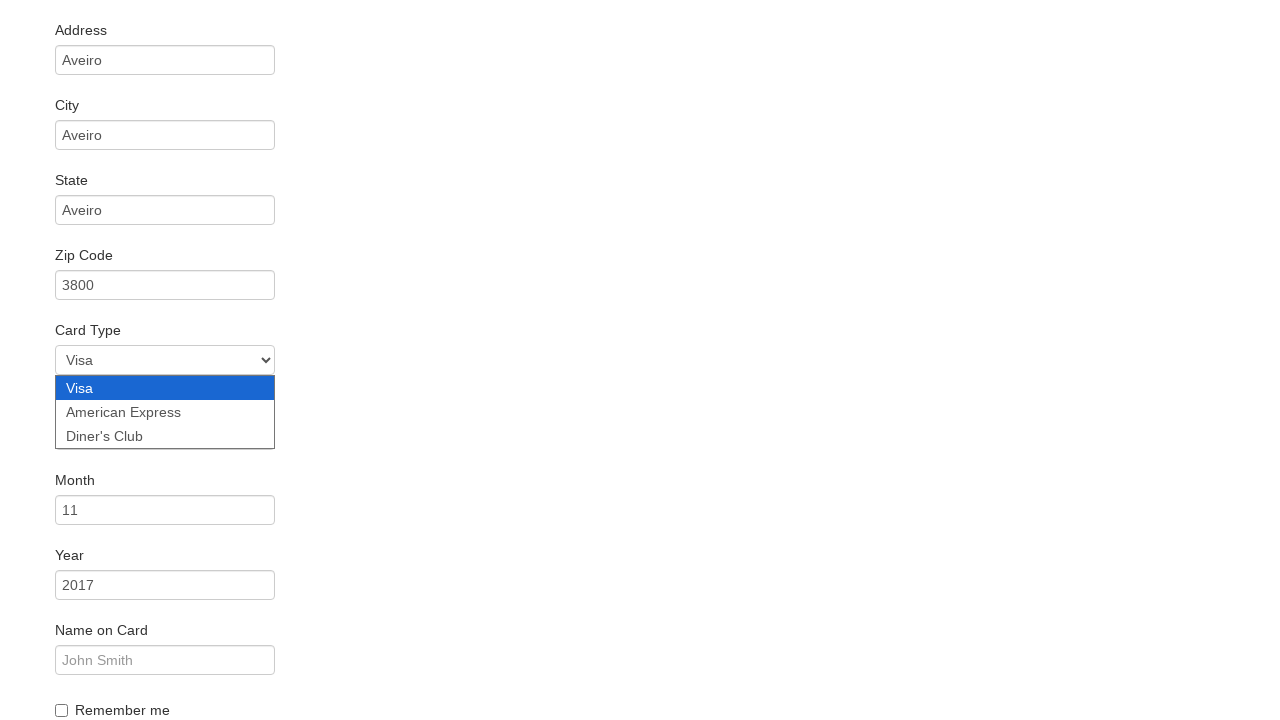

Clicked credit card number field at (165, 435) on #creditCardNumber
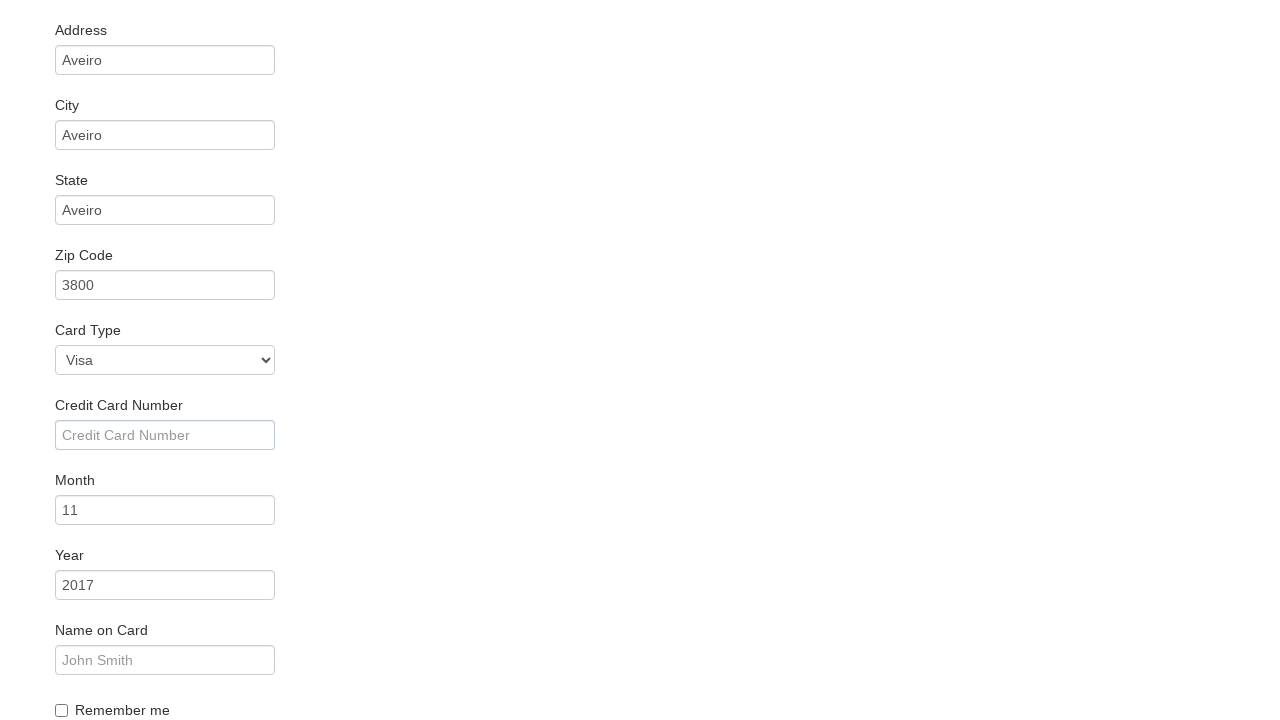

Filled credit card number on #creditCardNumber
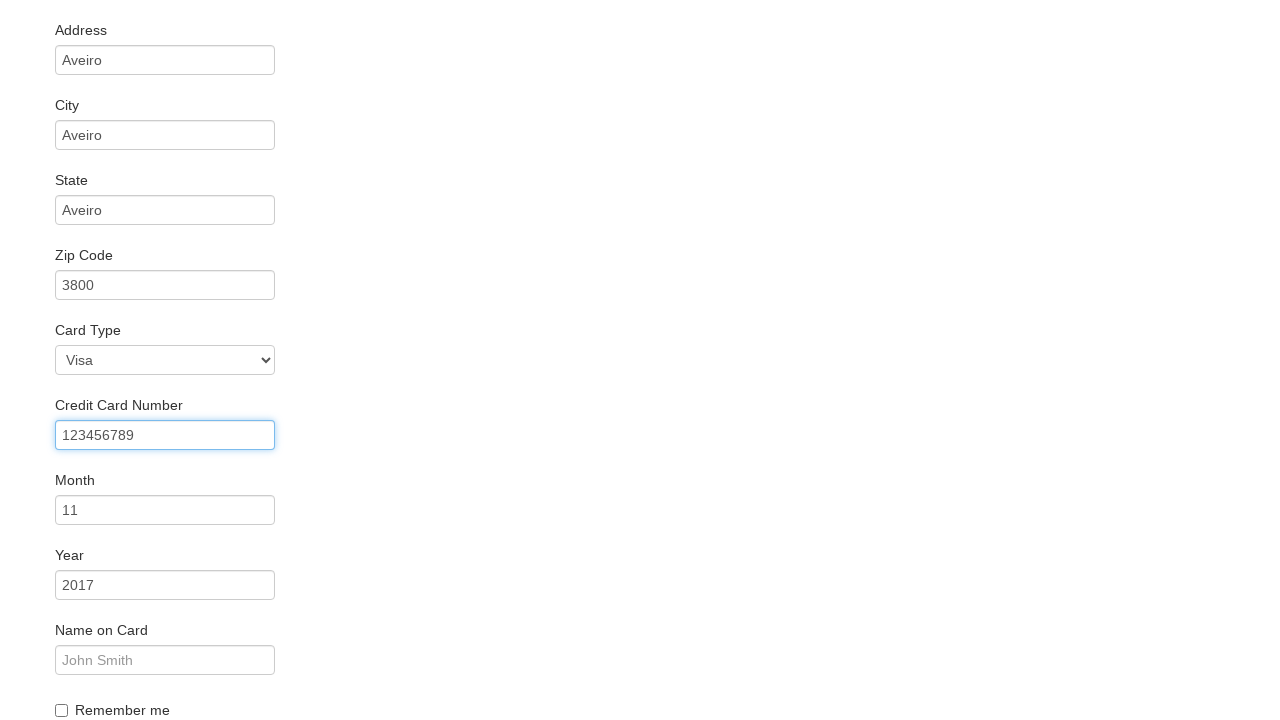

Clicked credit card month field at (165, 510) on #creditCardMonth
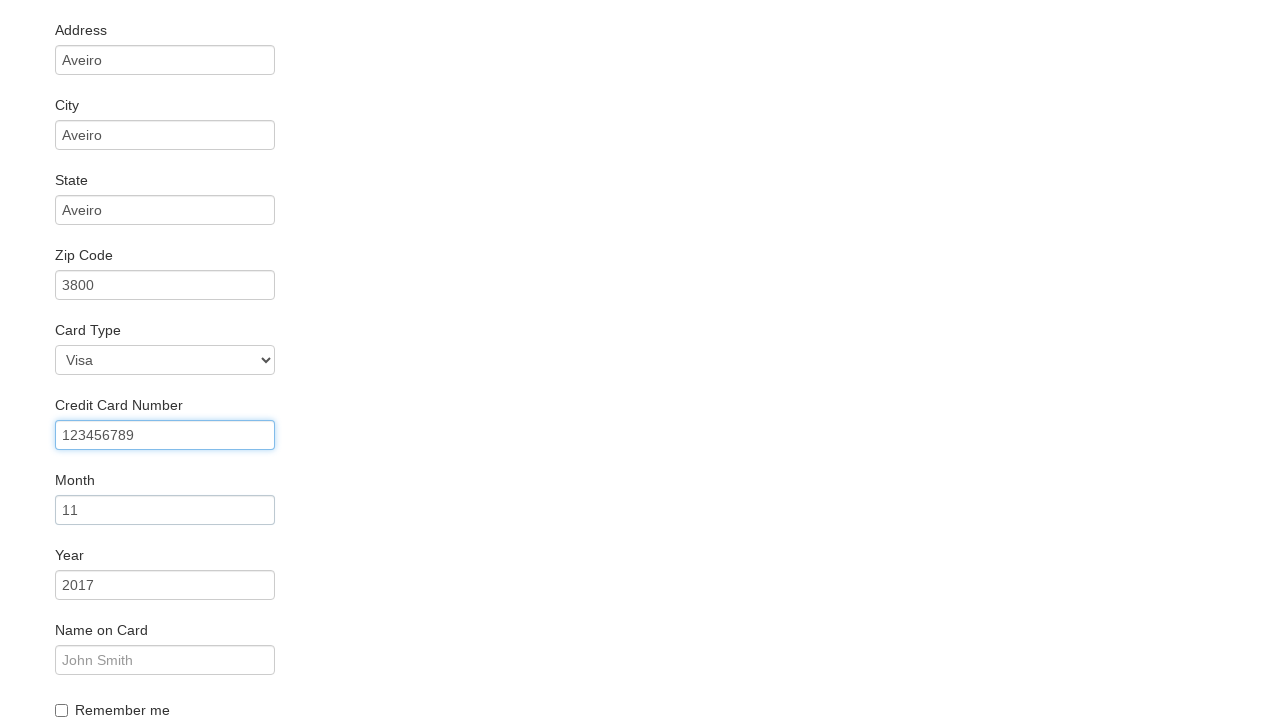

Filled credit card month as '11' on #creditCardMonth
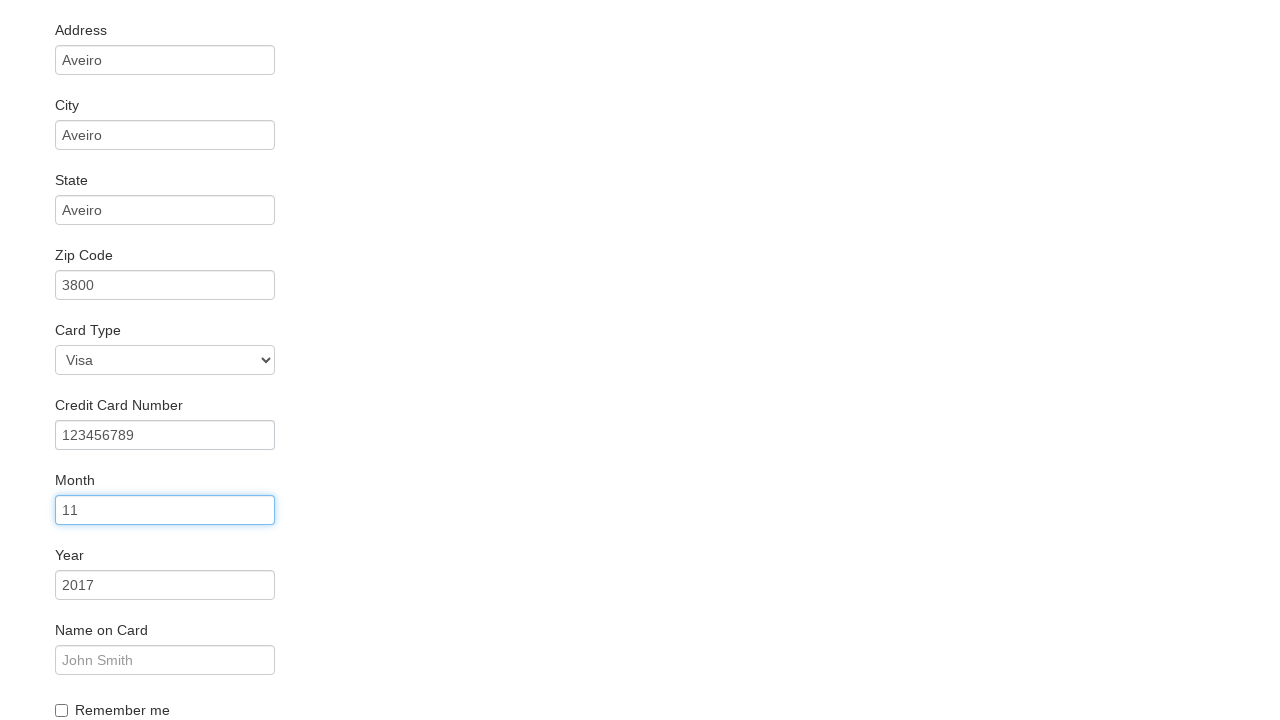

Clicked credit card year field at (165, 585) on #creditCardYear
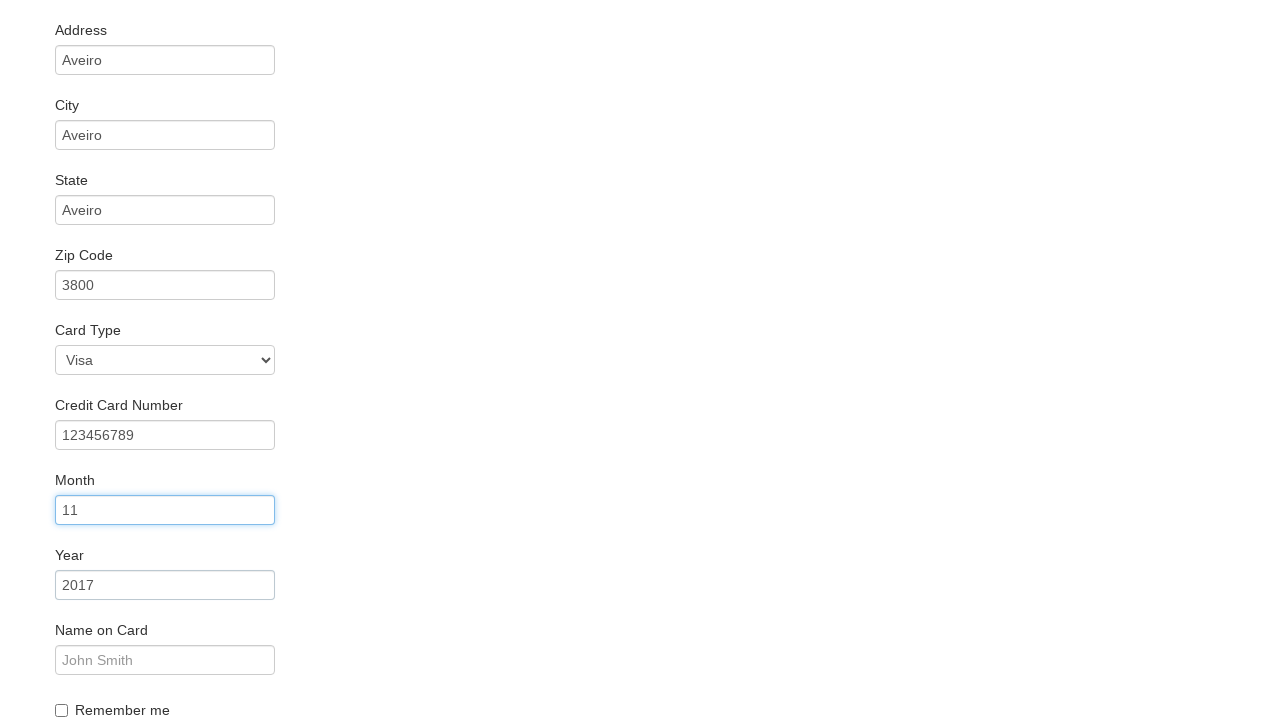

Filled credit card year as '2017' on #creditCardYear
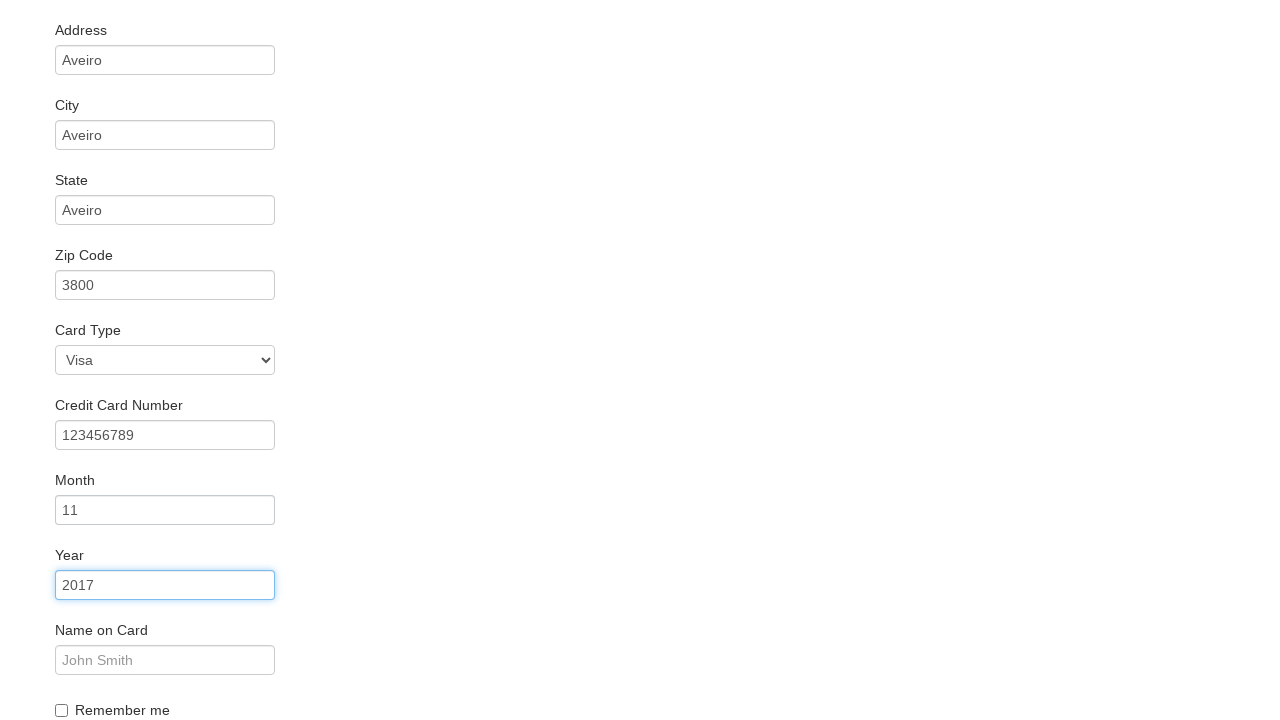

Clicked name on card field at (165, 660) on #nameOnCard
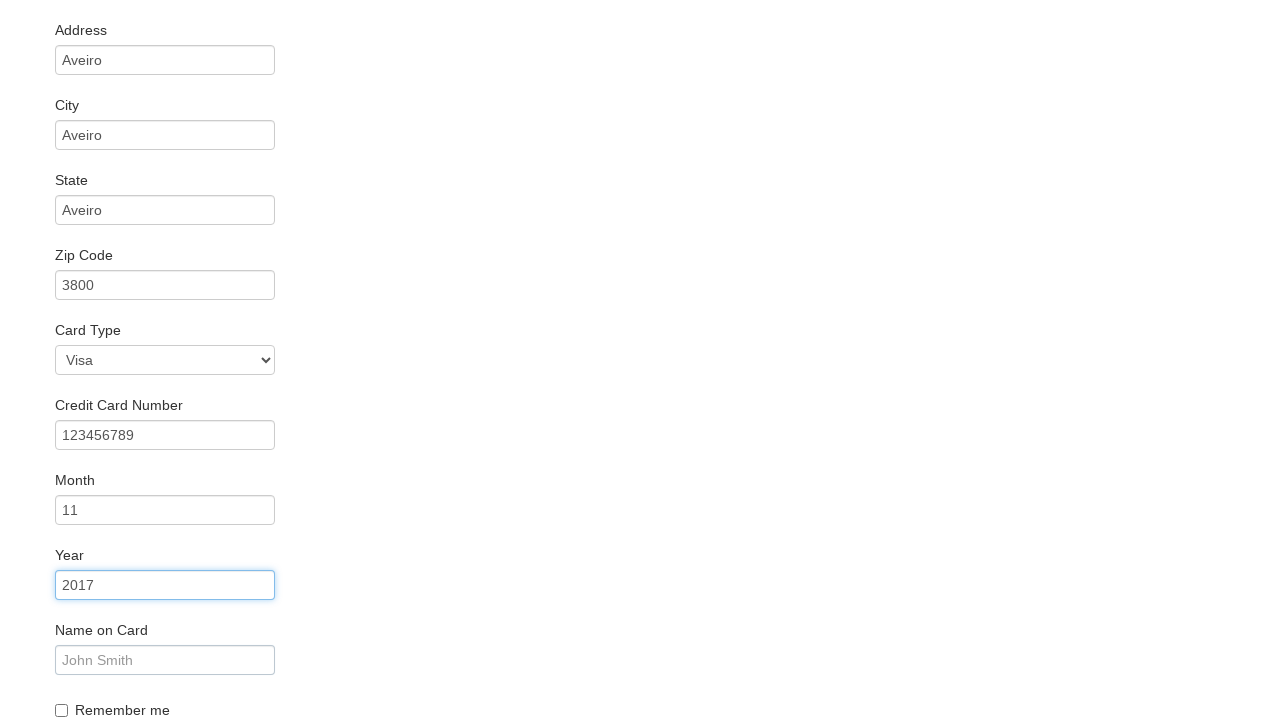

Filled name on card as 'Edu' on #nameOnCard
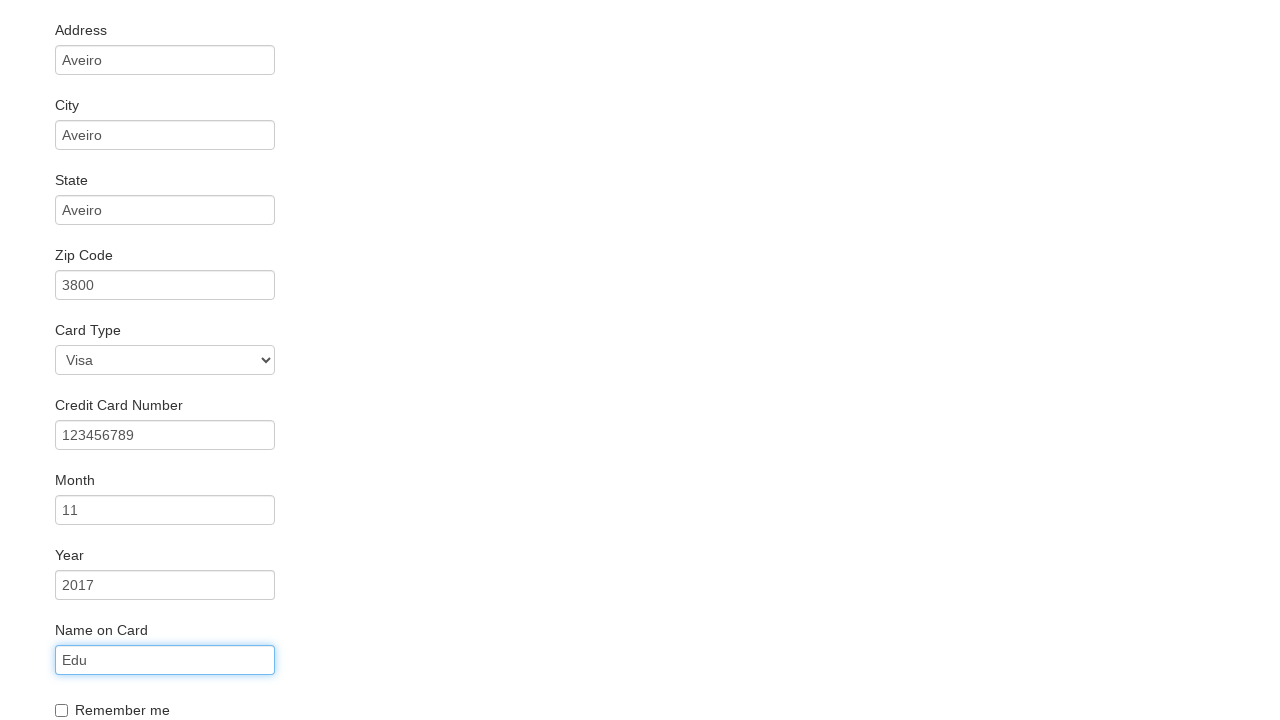

Clicked purchase button to submit booking at (118, 685) on .btn-primary
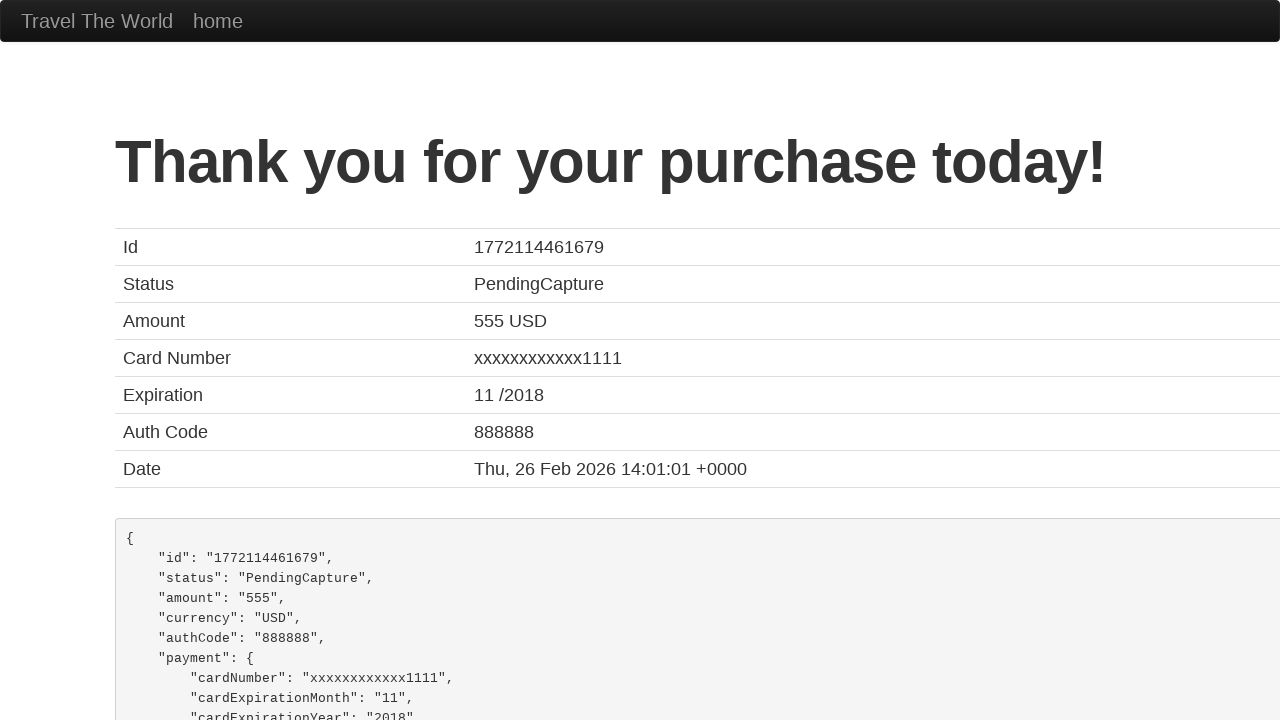

Waited for confirmation page to load
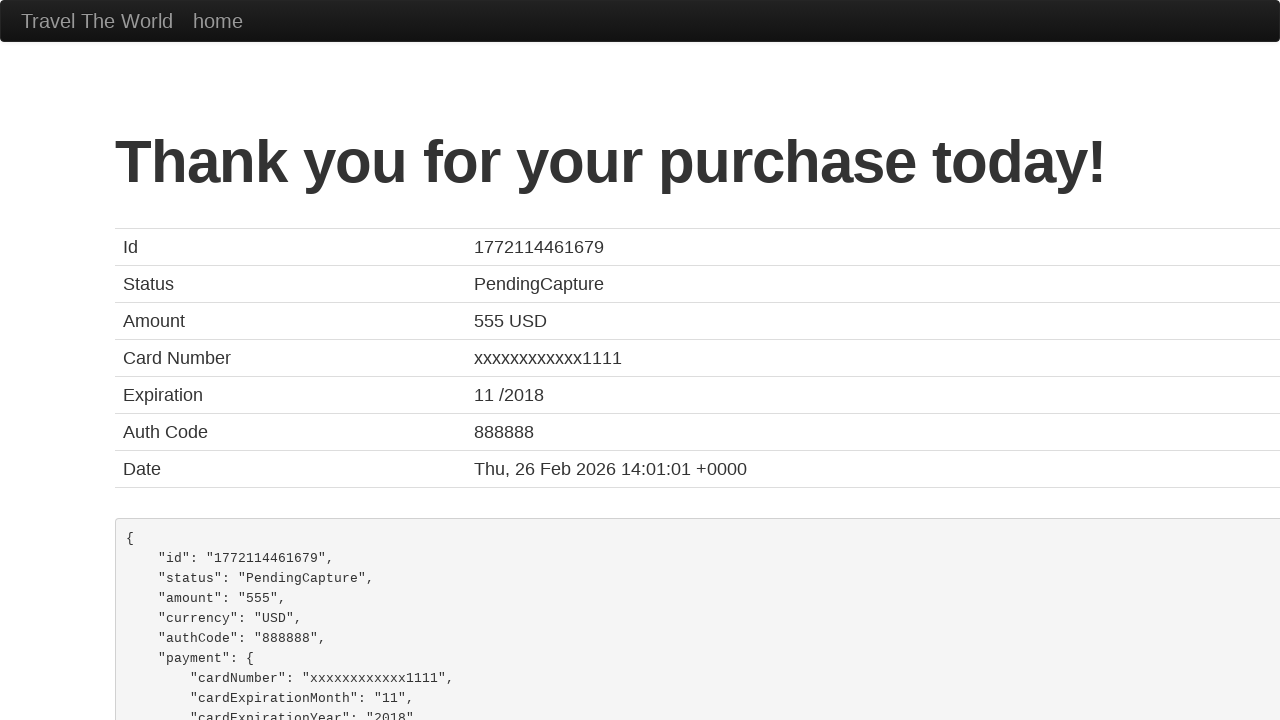

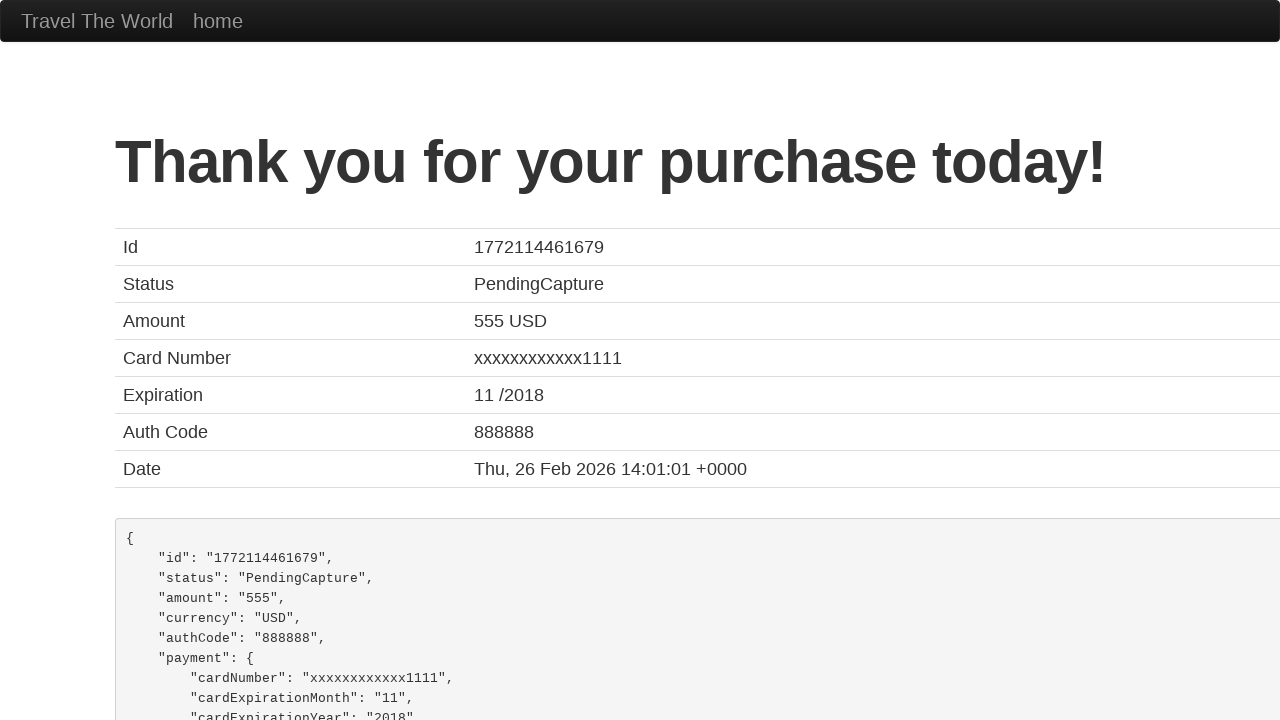